Tests navigation on a training support website by verifying the homepage title, clicking the "about" link, and verifying the new page title is "About Training Support".

Starting URL: https://v1.training-support.net

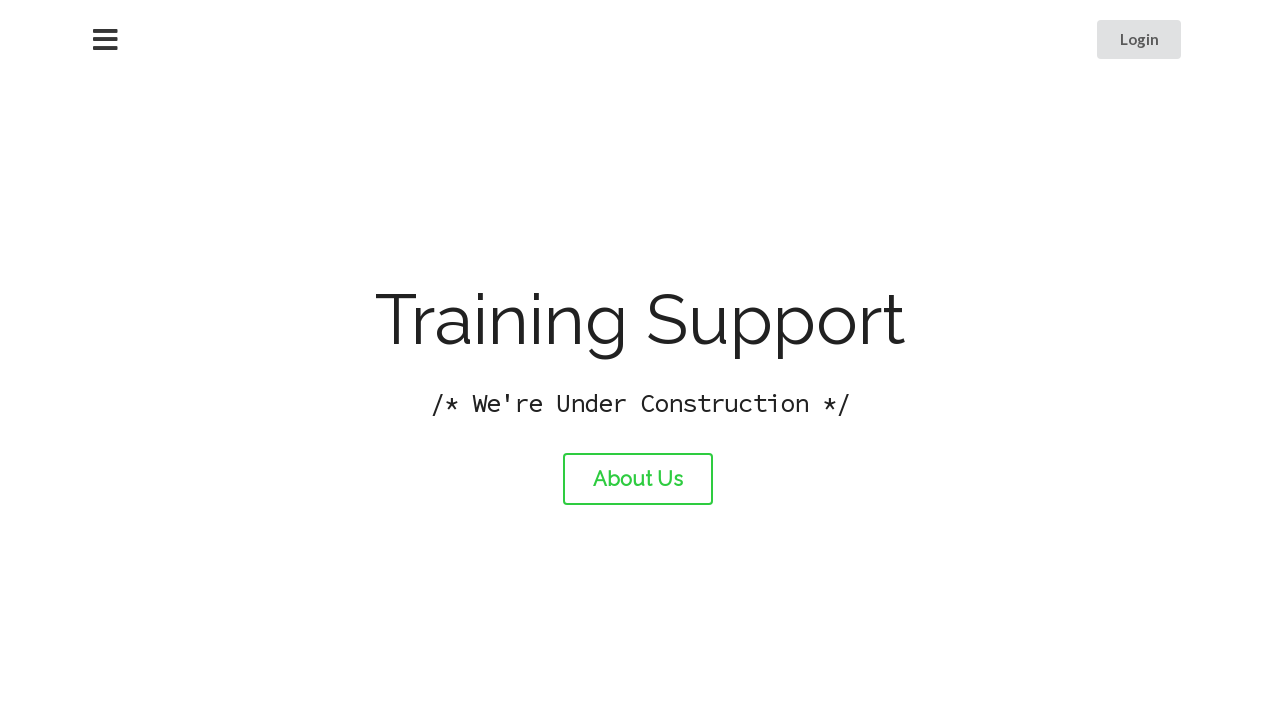

Verified homepage title is 'Training Support'
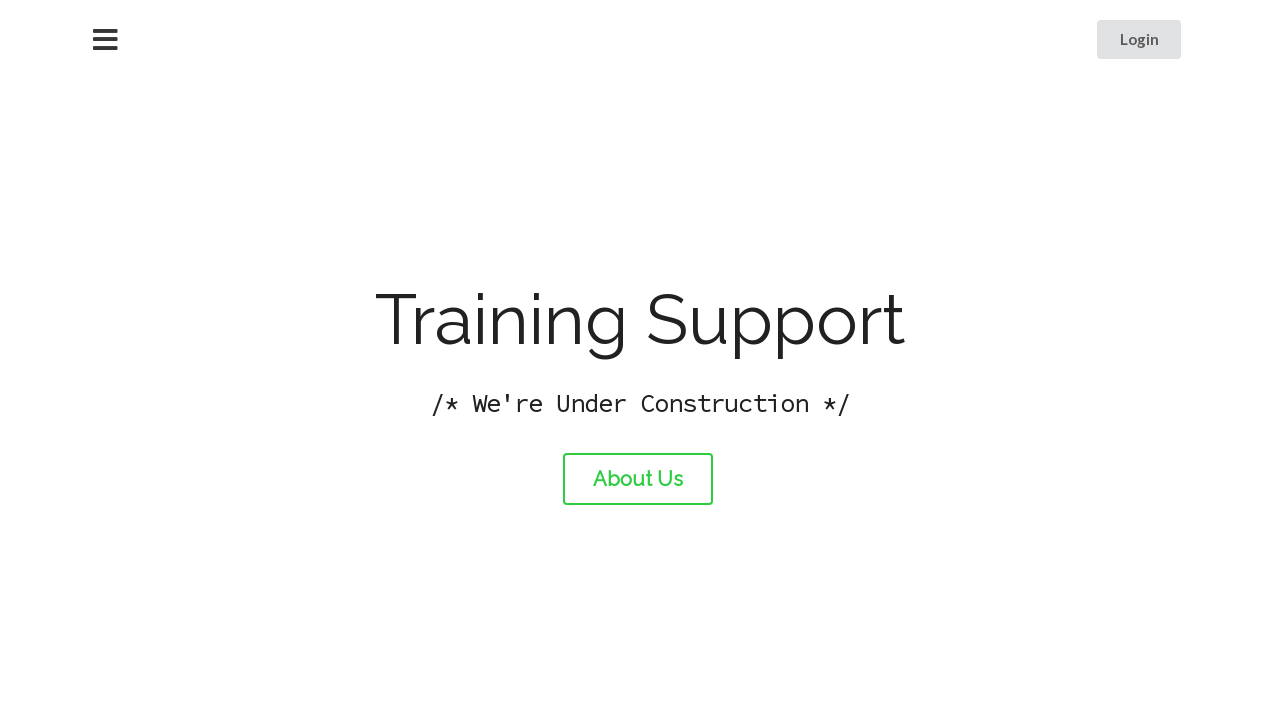

Logged homepage title to console
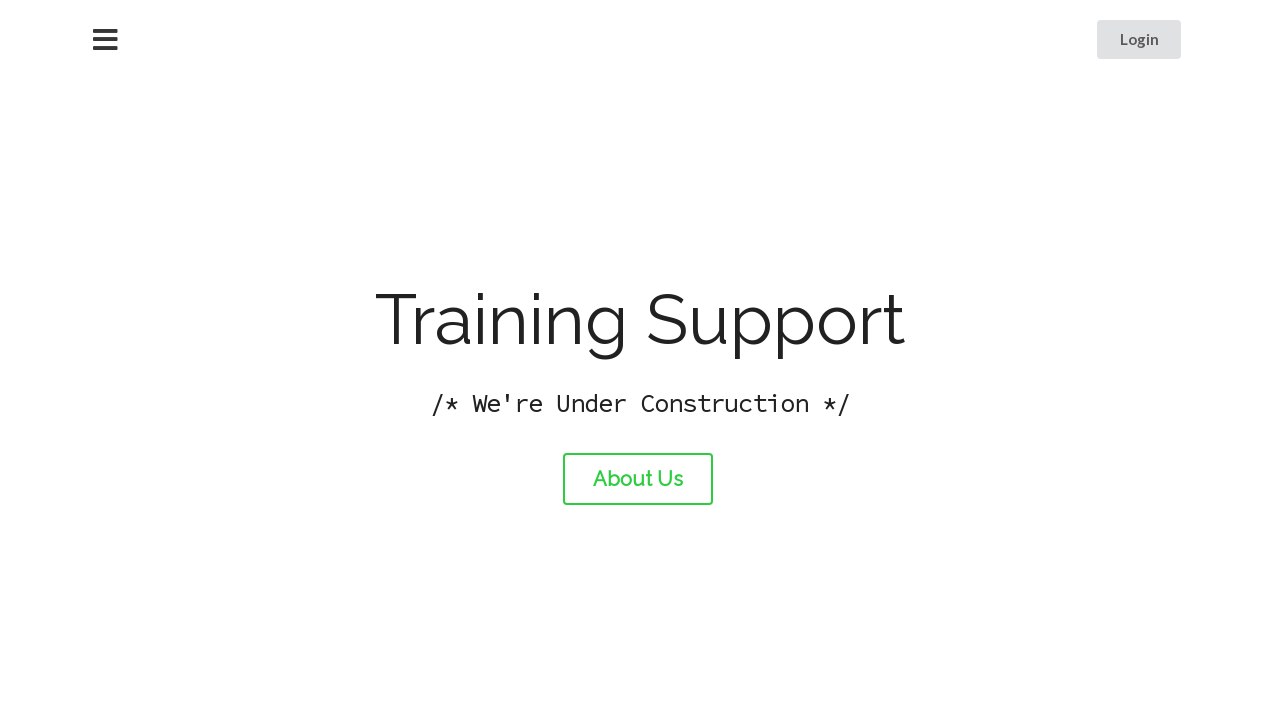

Clicked the 'about' link at (638, 479) on #about-link
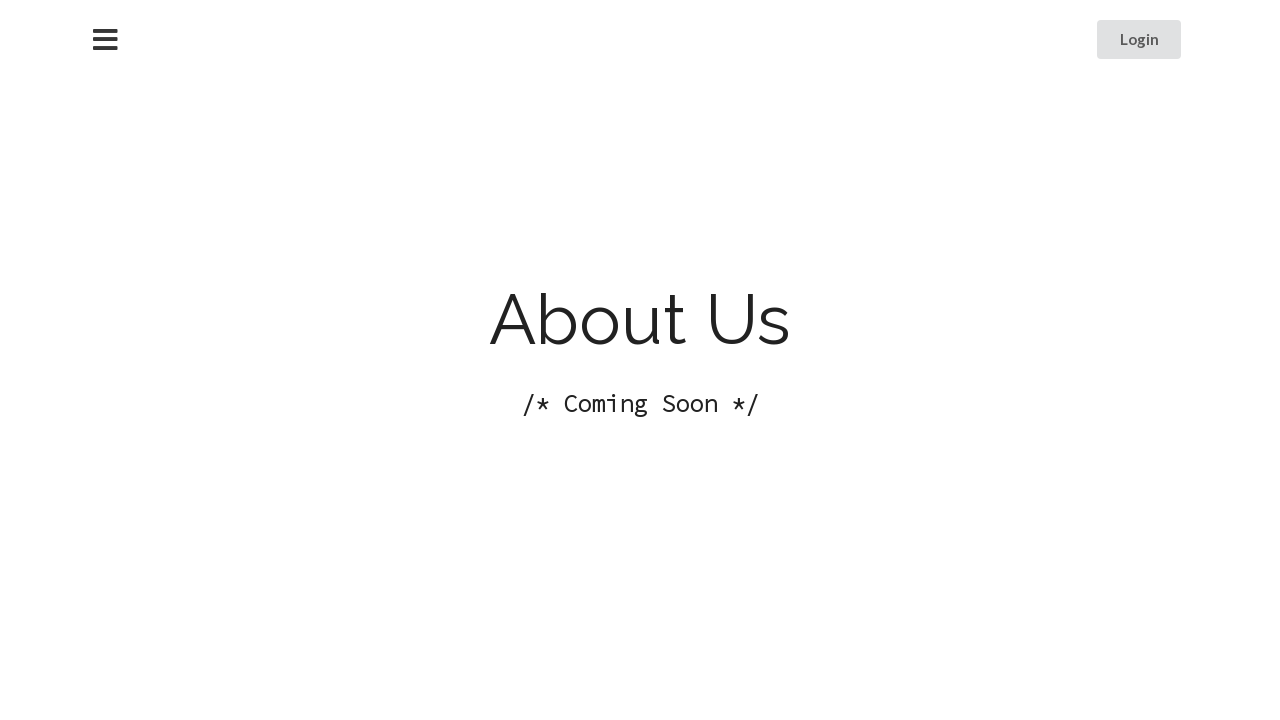

Waited for page load to complete after navigation
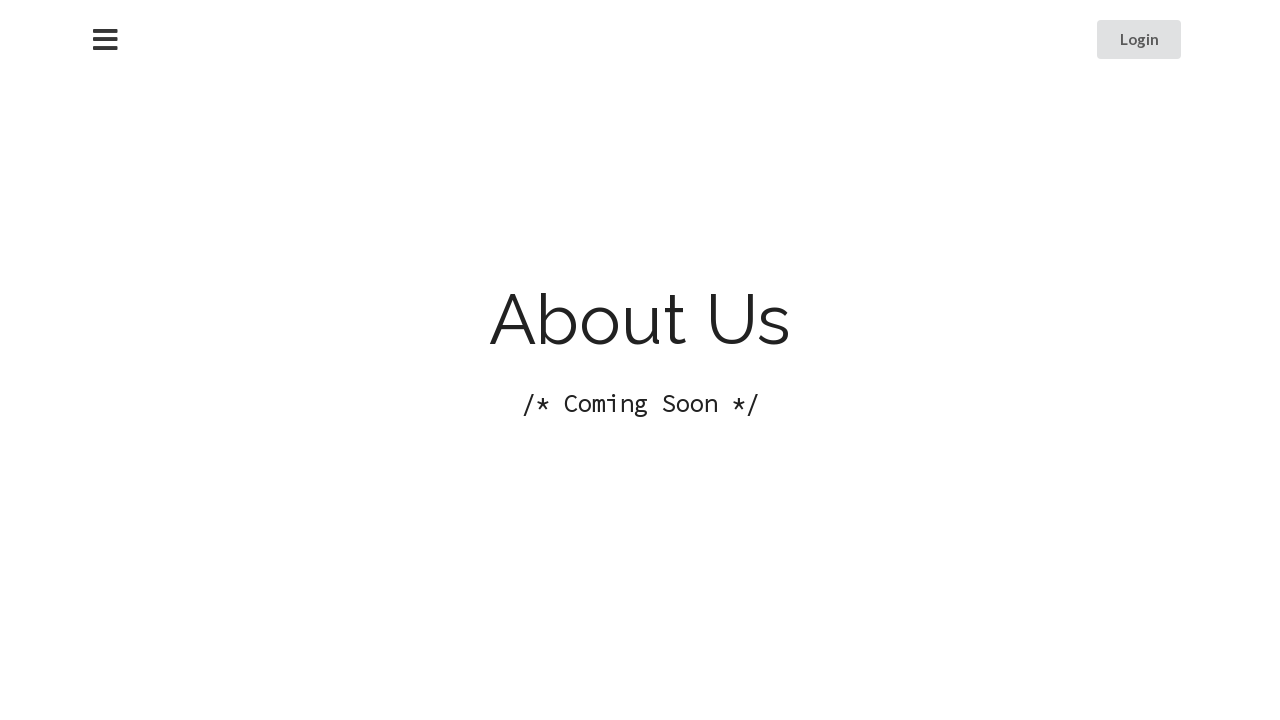

Logged new page title to console
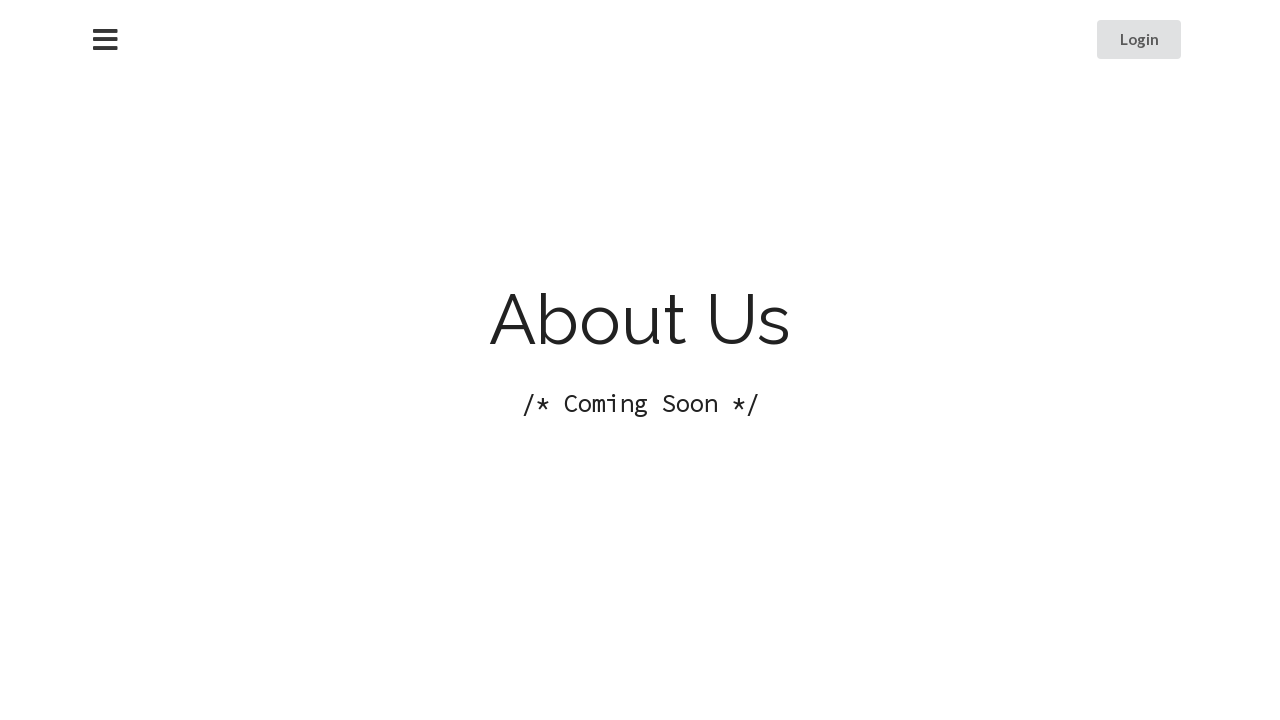

Verified new page title is 'About Training Support'
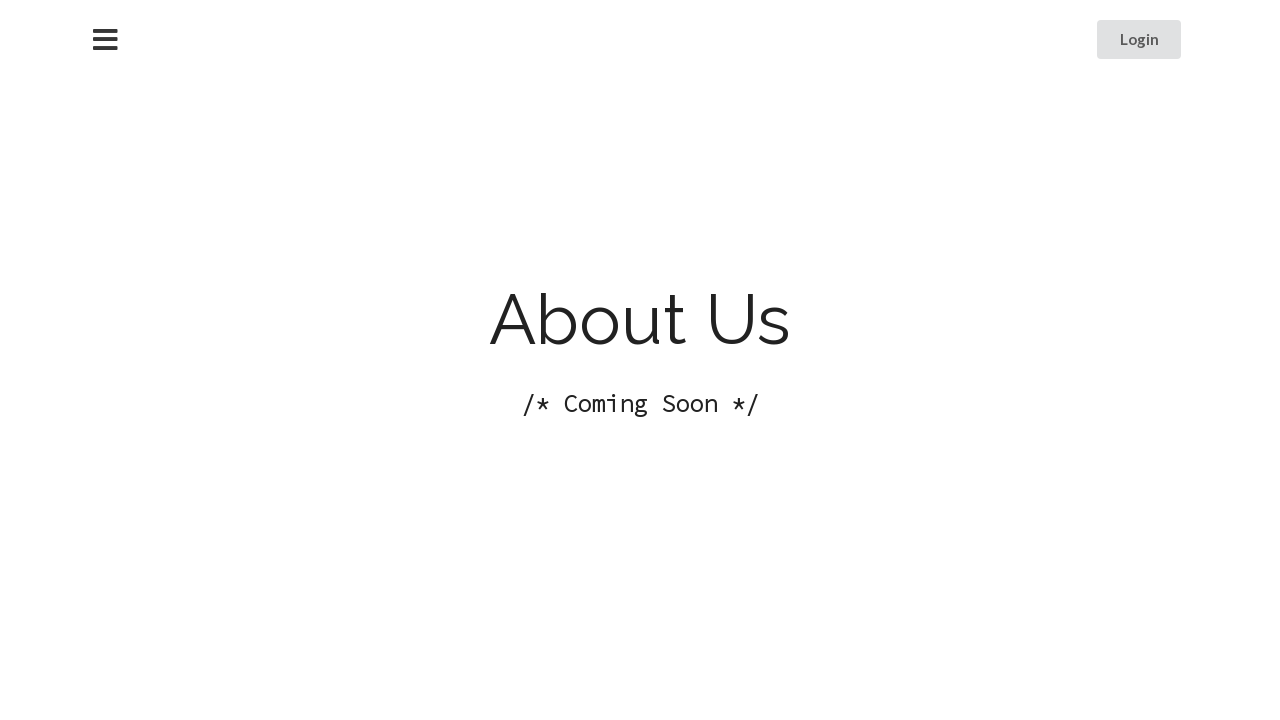

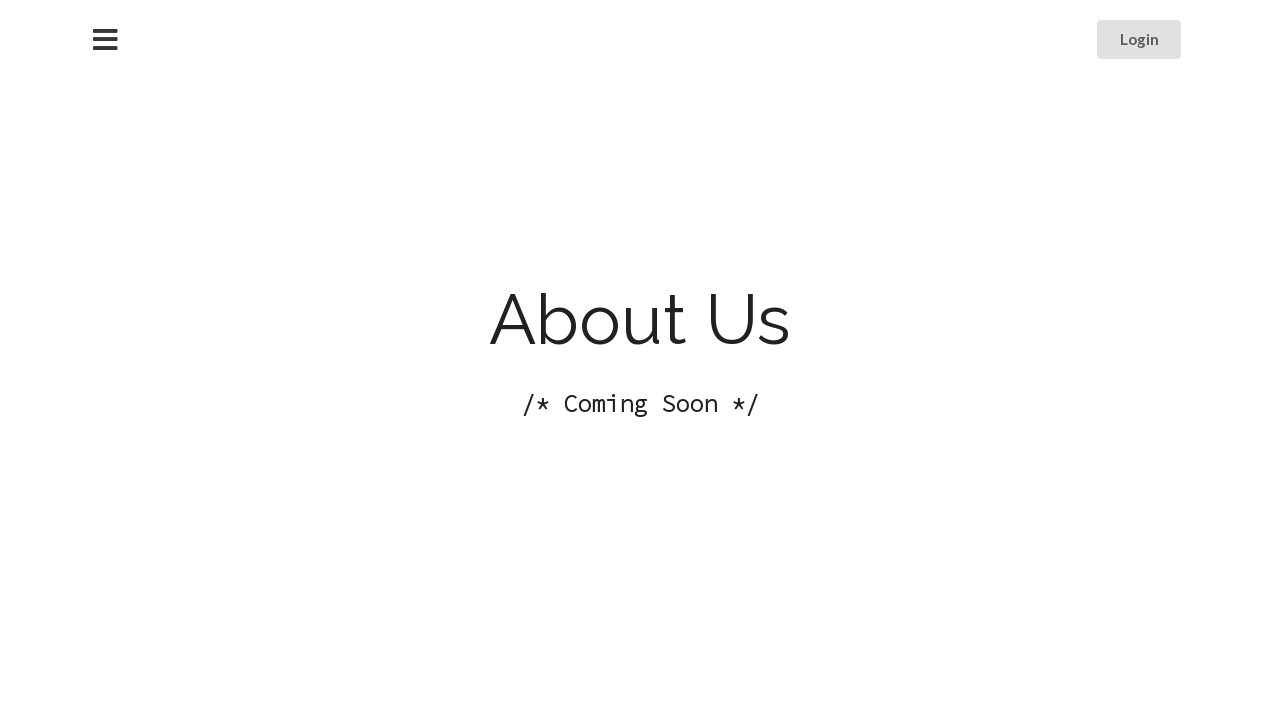